Tests keyboard key press functionality by sending a space key and left arrow key to a target element and verifying the displayed result text matches the expected output.

Starting URL: http://the-internet.herokuapp.com/key_presses

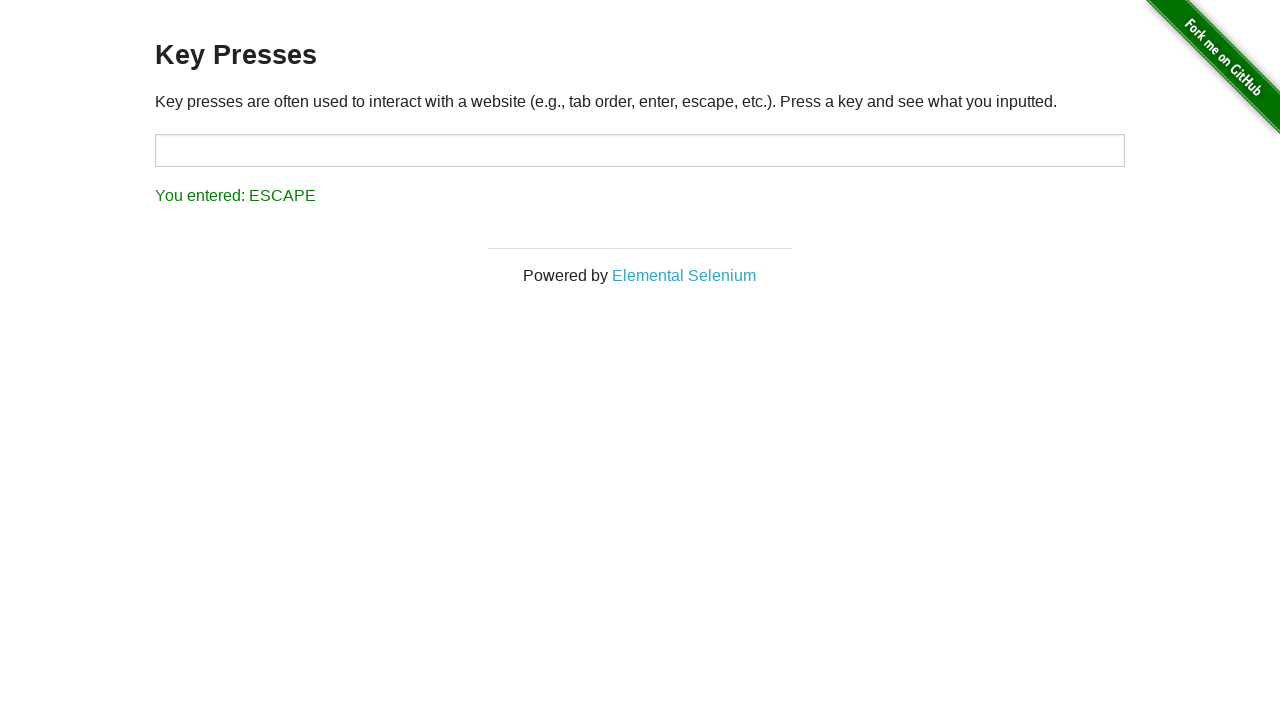

Pressed Space key on target element on #target
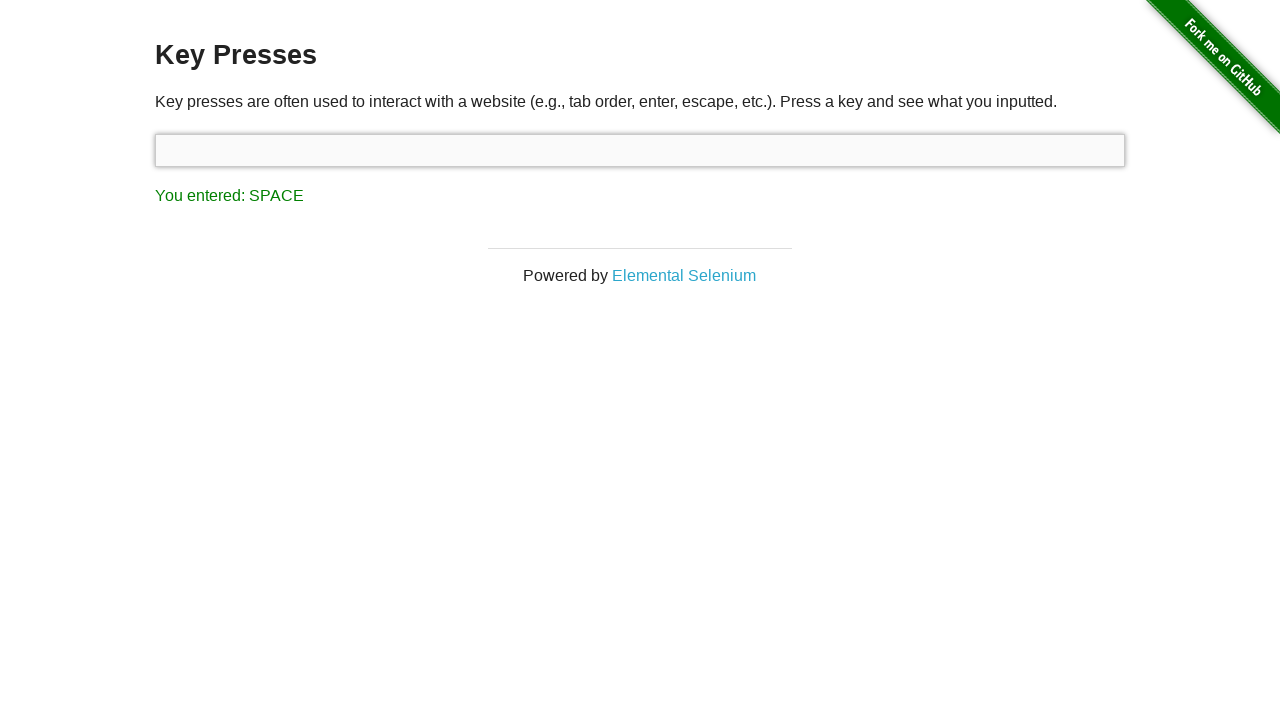

Result element loaded after Space key press
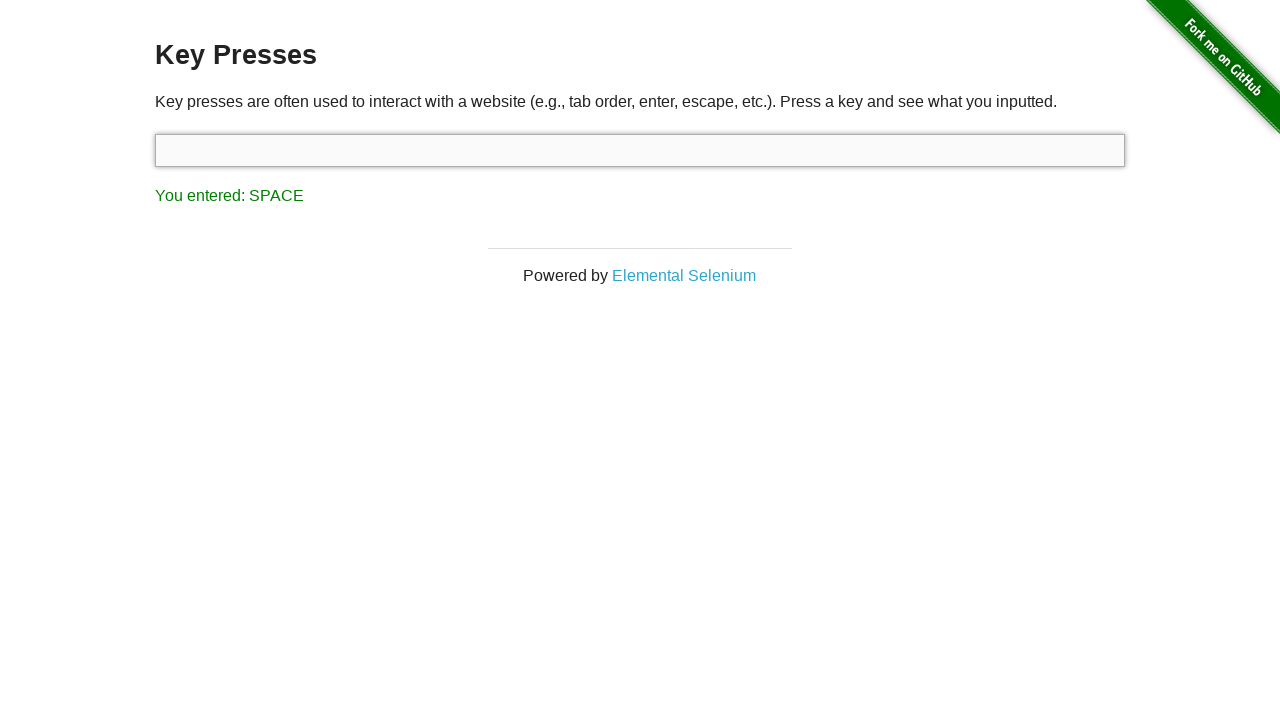

Verified result text shows 'You entered: SPACE'
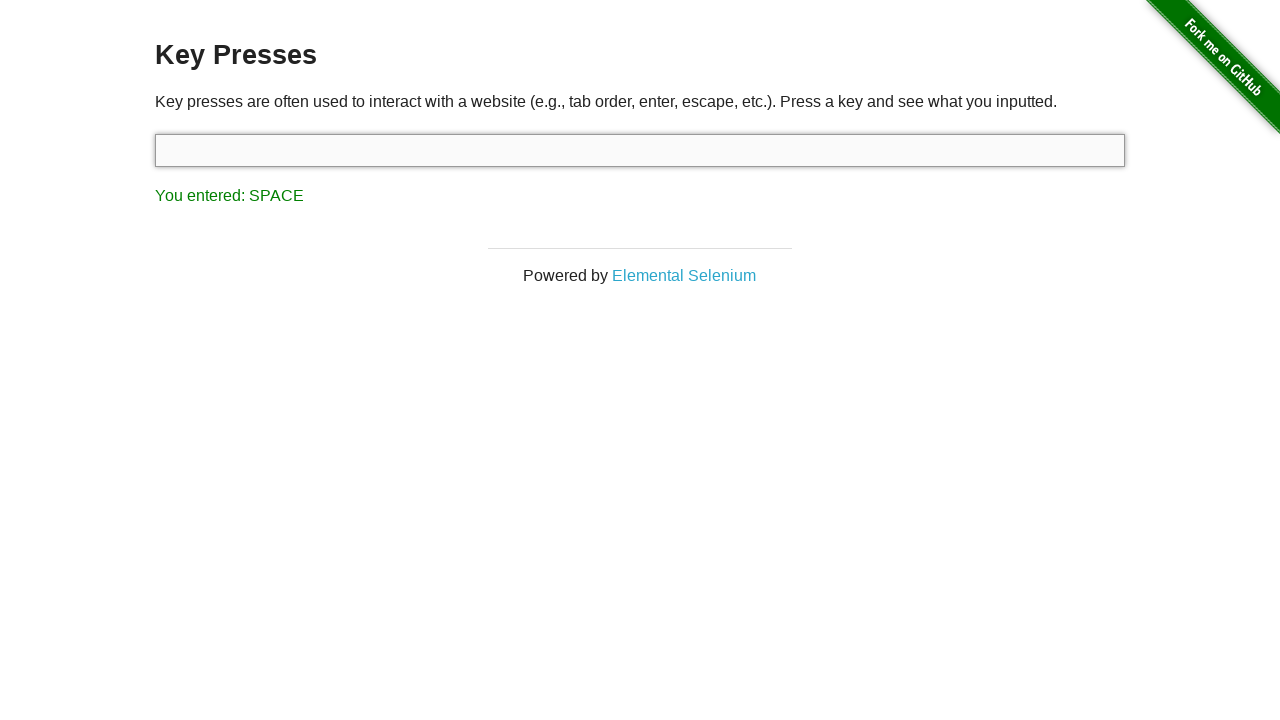

Pressed ArrowLeft key using keyboard
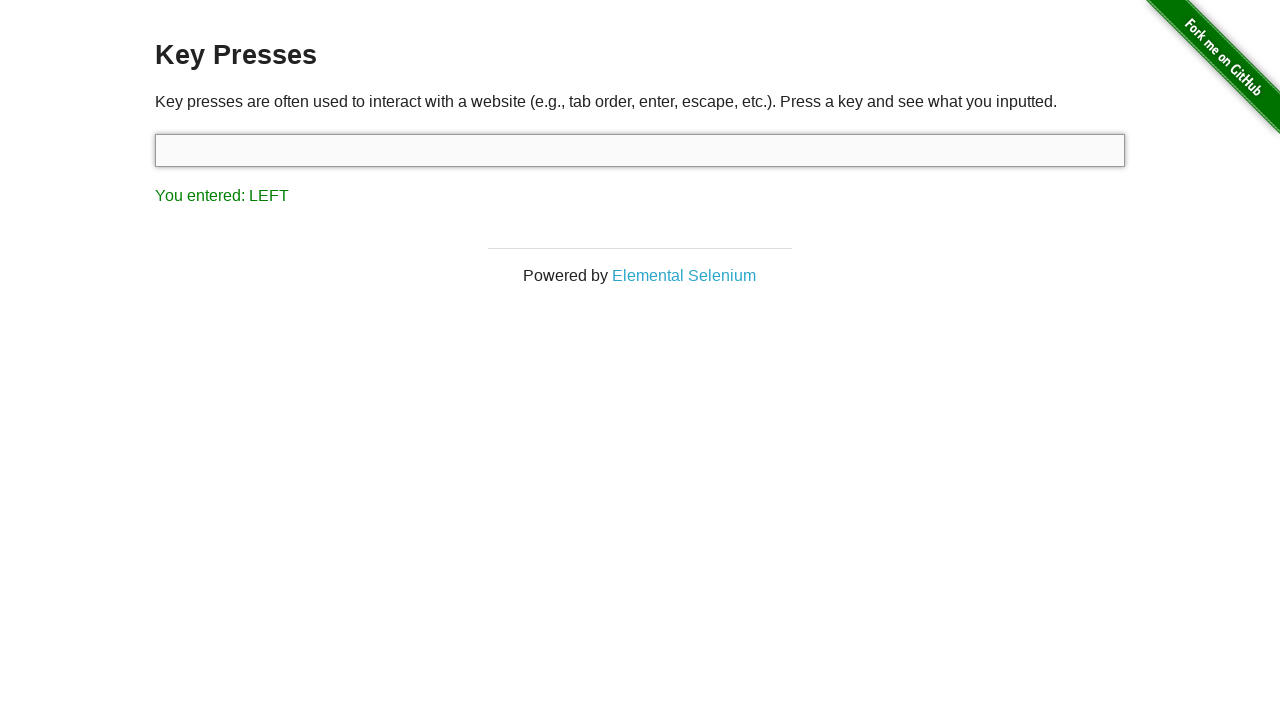

Verified result text shows 'You entered: LEFT'
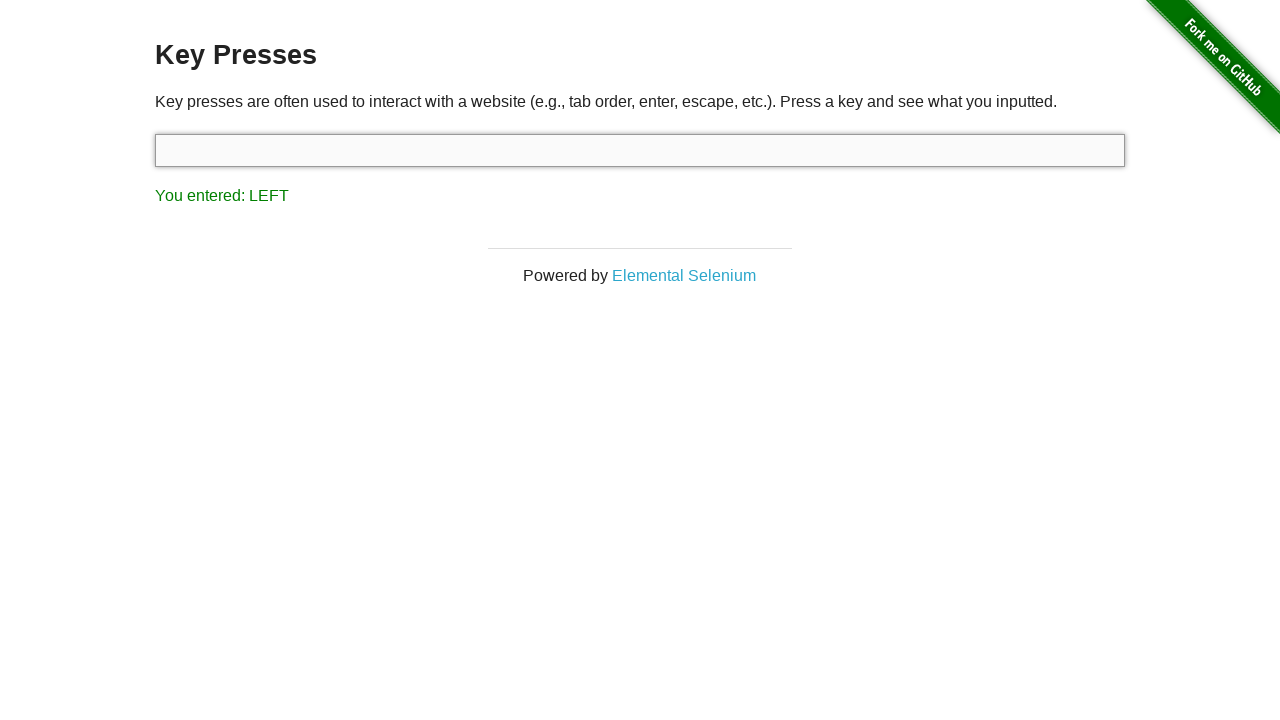

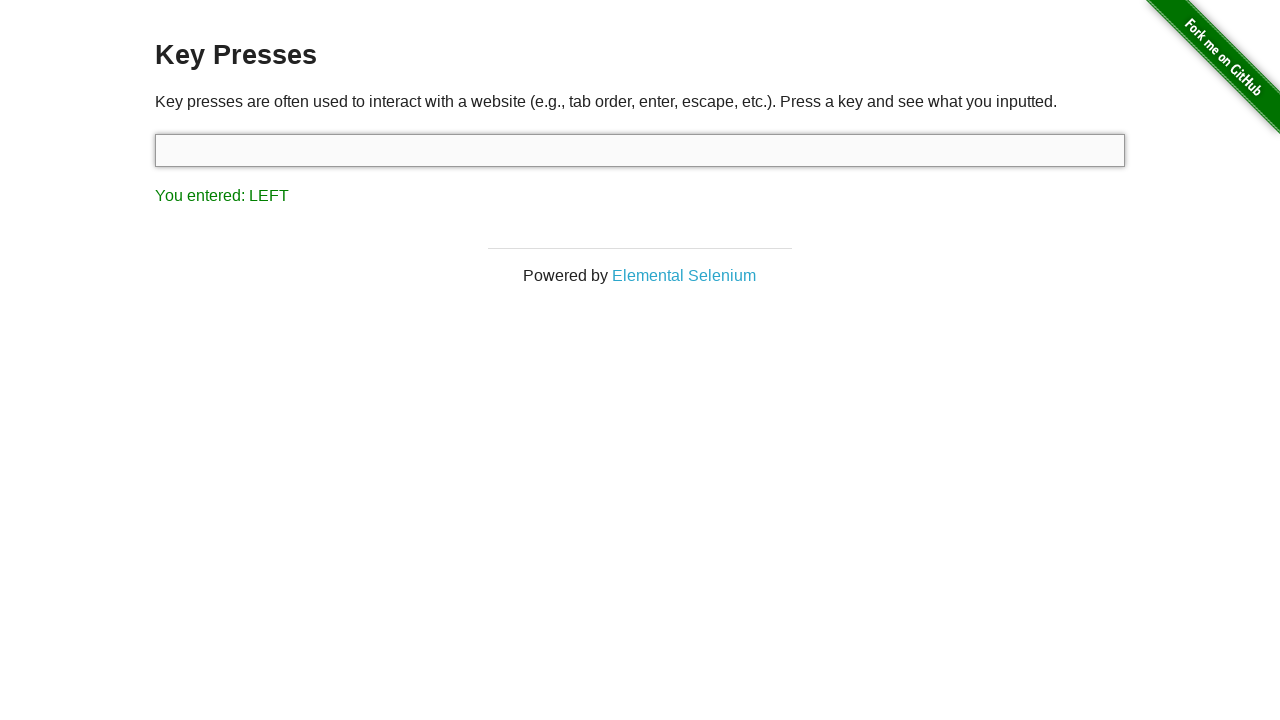